Waits for a price to reach $100, clicks a book button, solves a mathematical calculation, and submits the answer

Starting URL: http://suninjuly.github.io/explicit_wait2.html

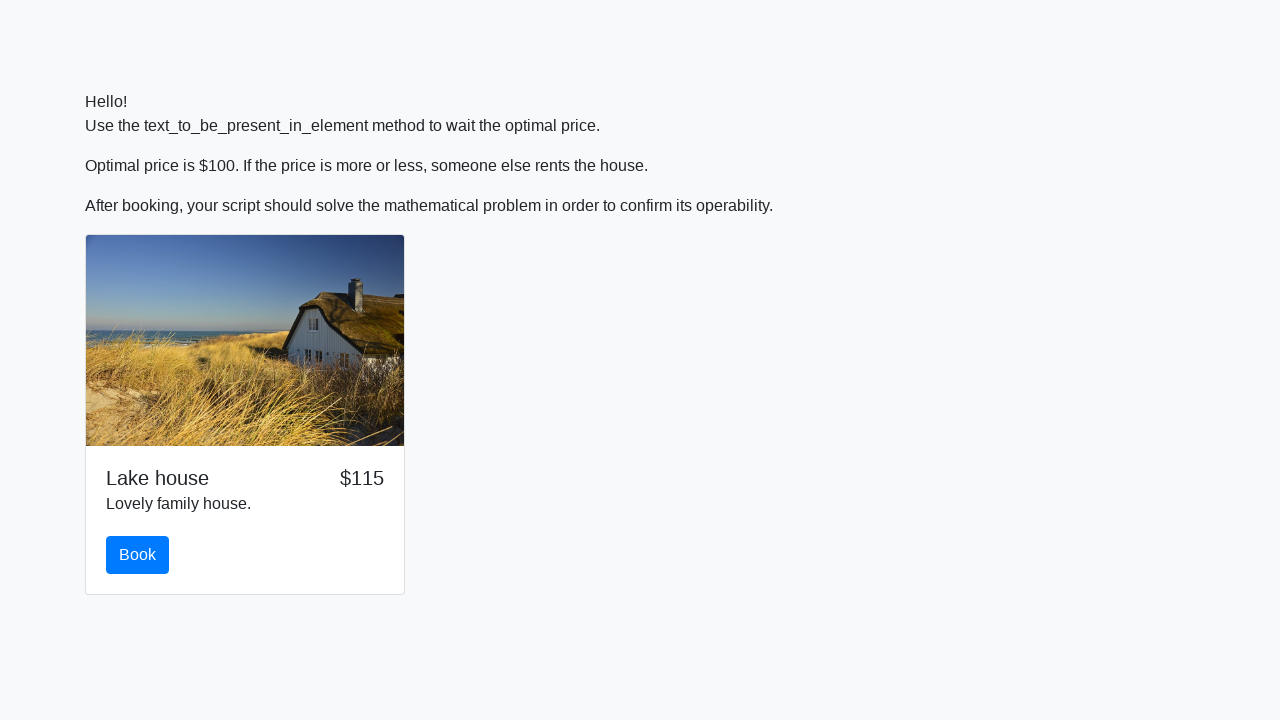

Waited for price to reach $100
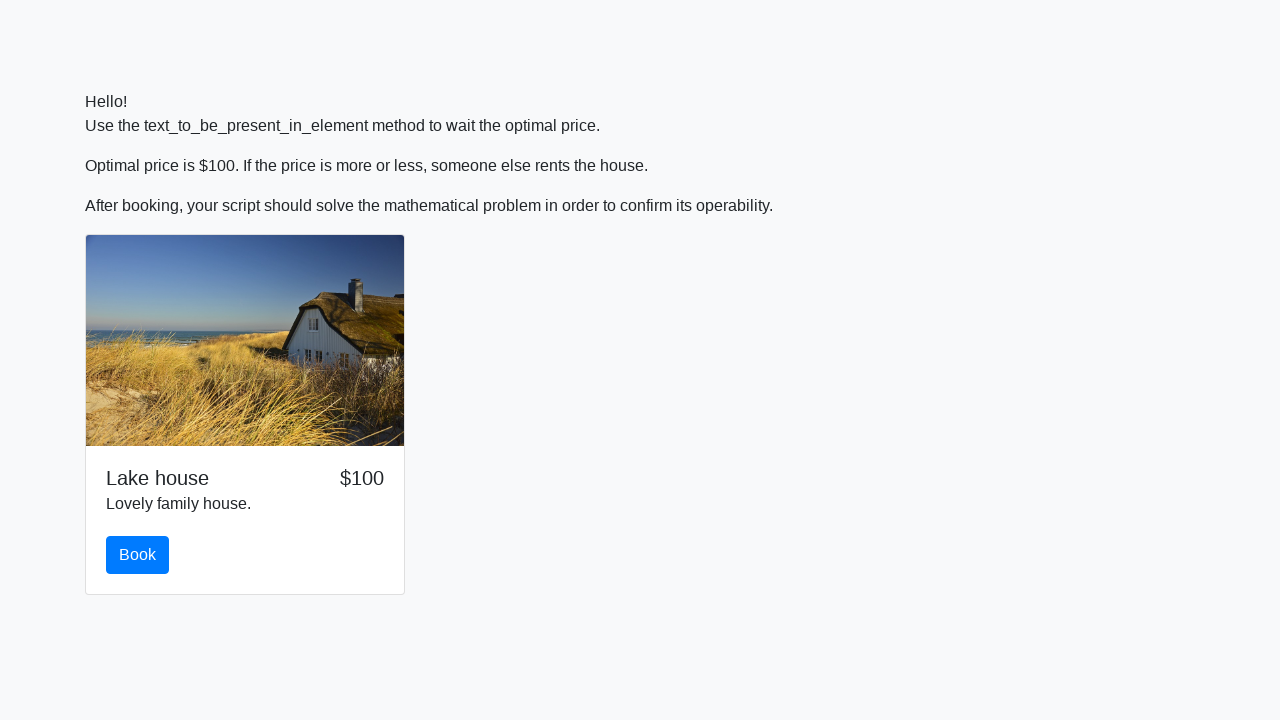

Clicked the book button at (138, 555) on #book
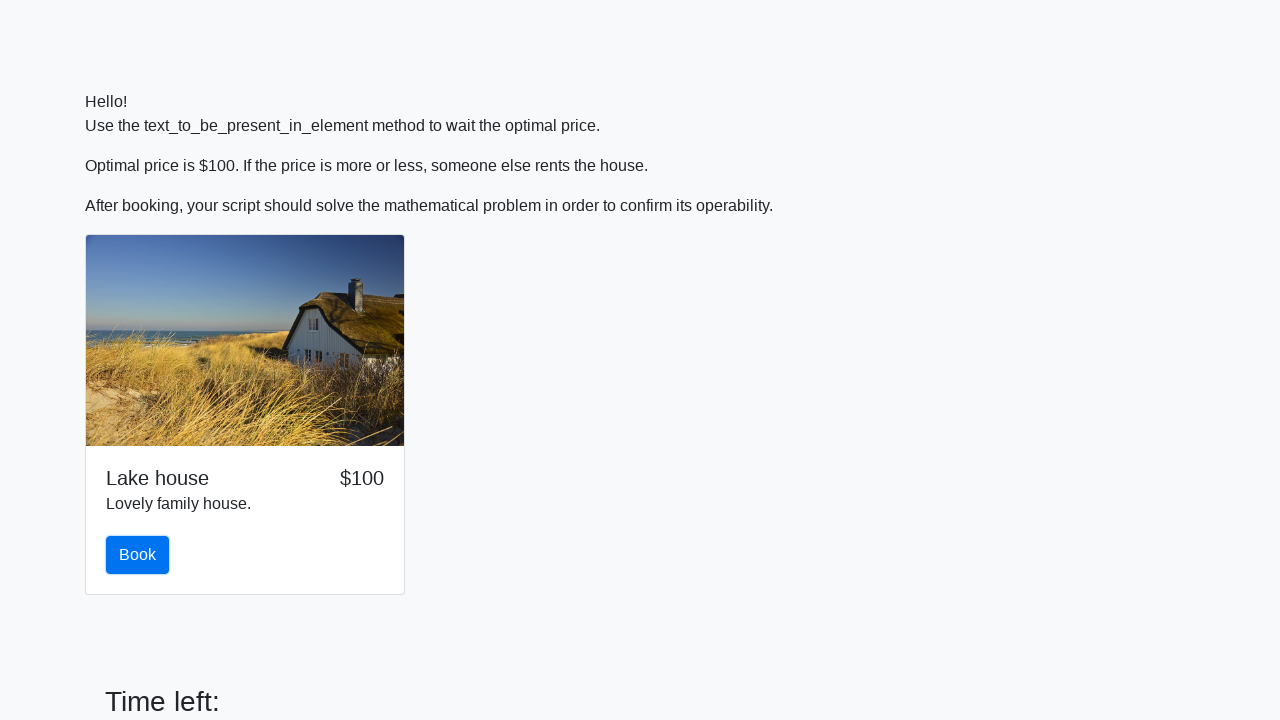

Retrieved the input value from the page
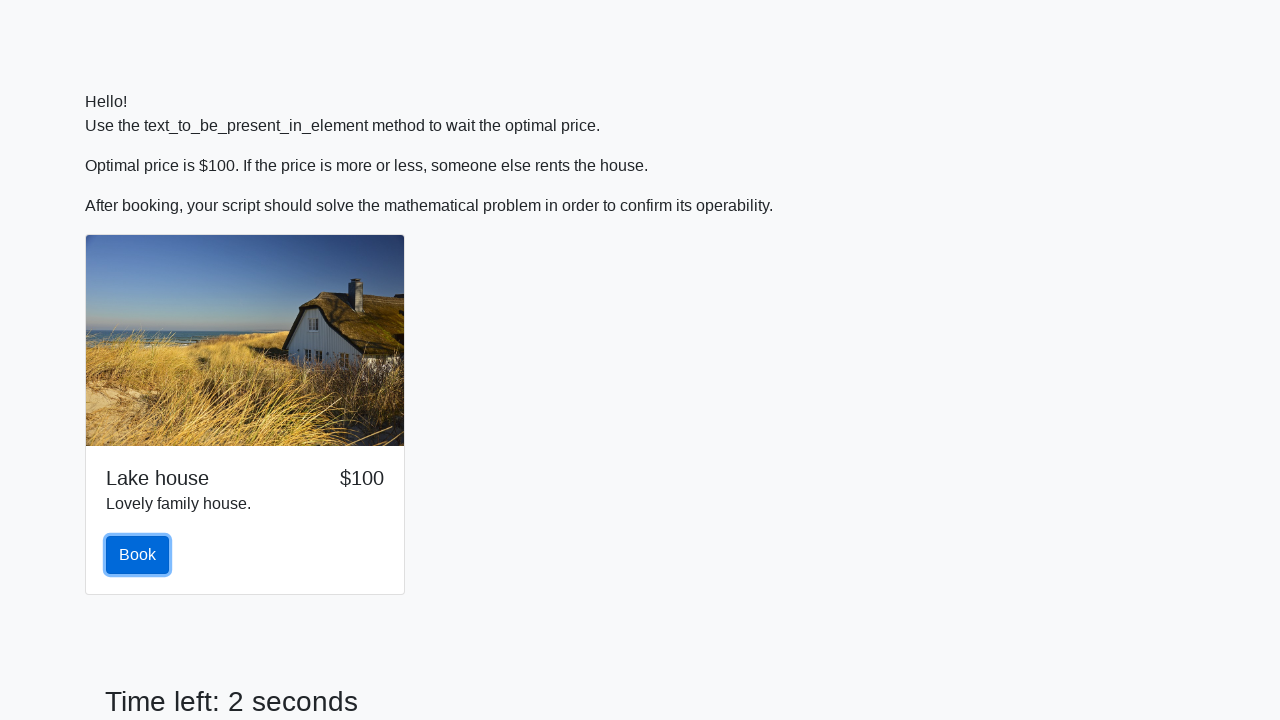

Calculated mathematical result: 1.7576622760669844
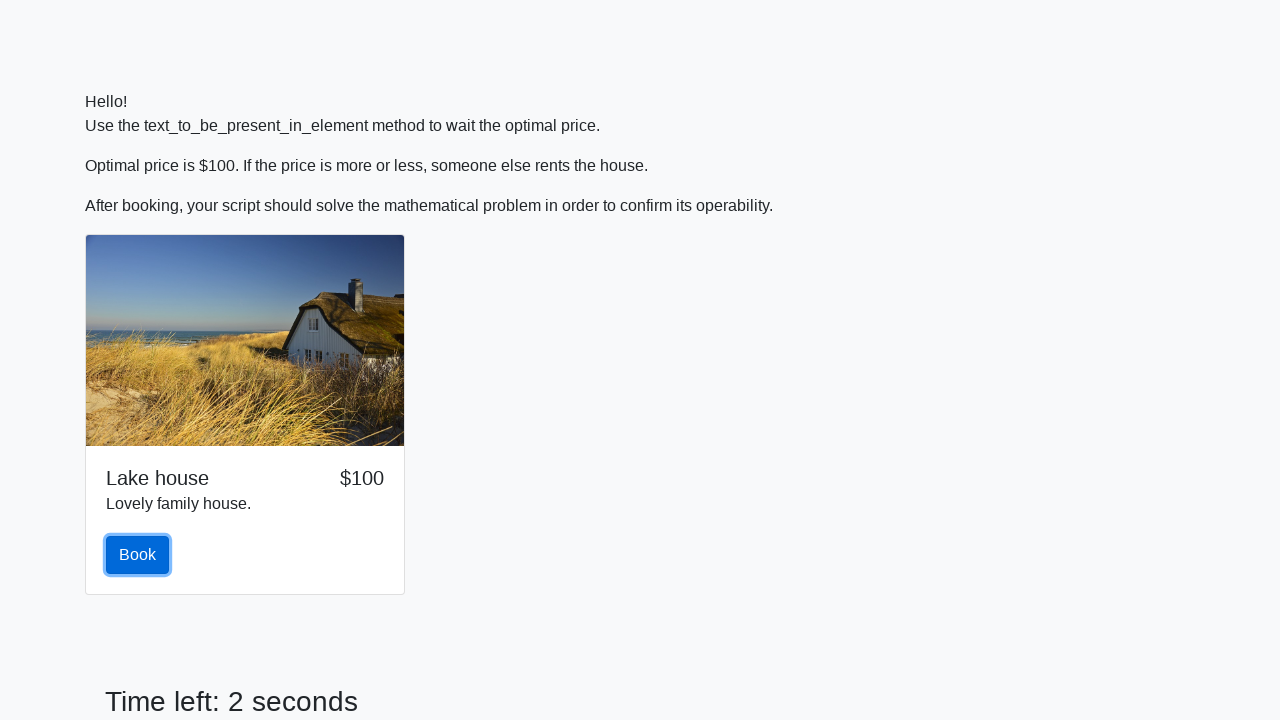

Filled in the calculated answer on #answer
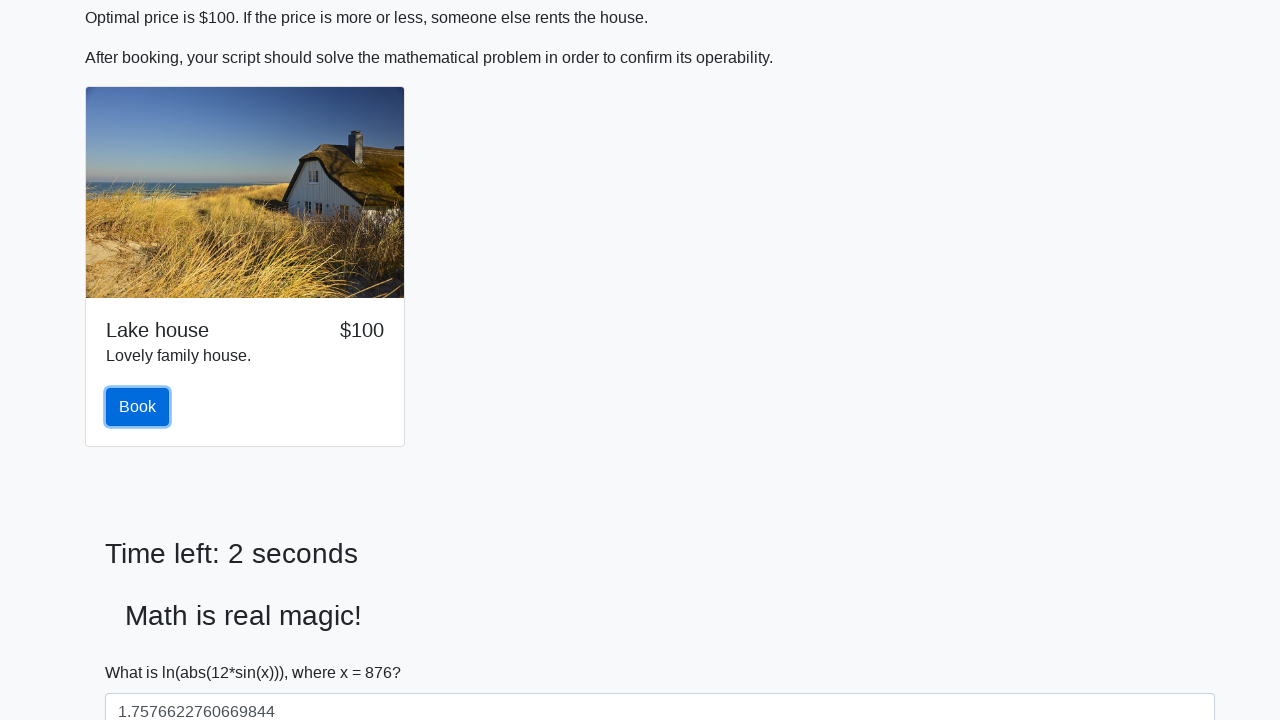

Clicked the solve button to submit the answer at (143, 651) on #solve
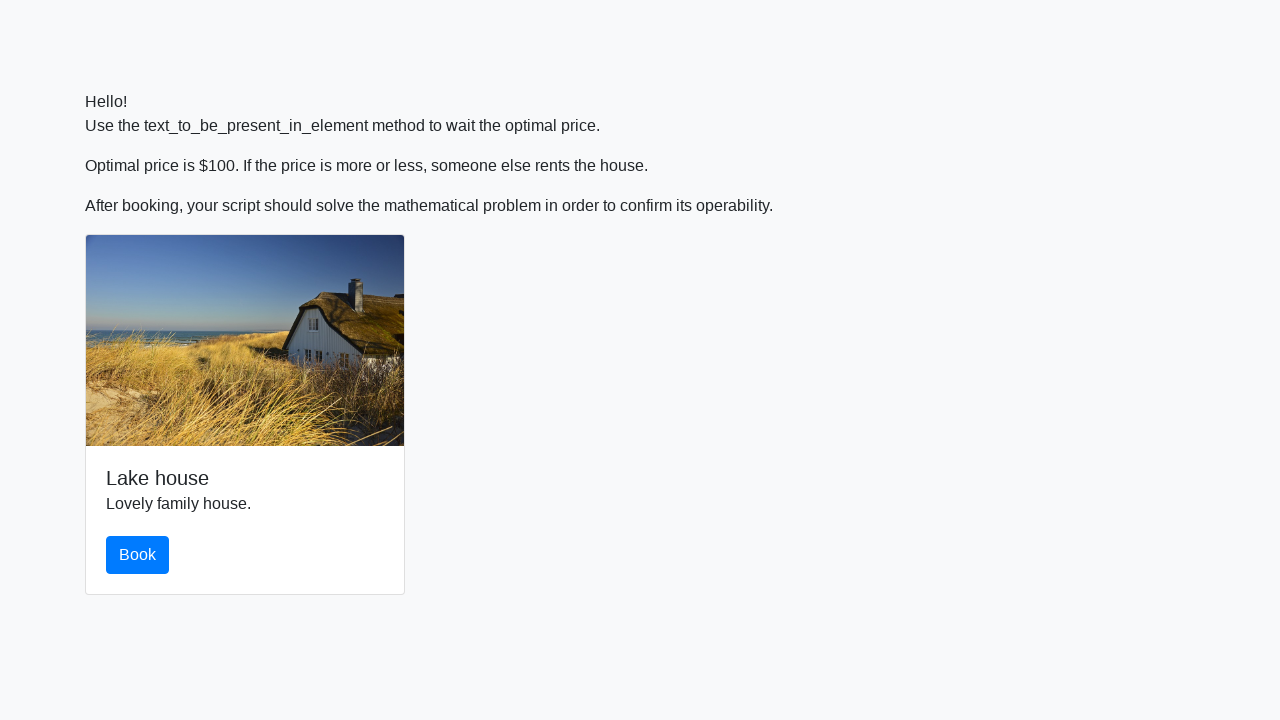

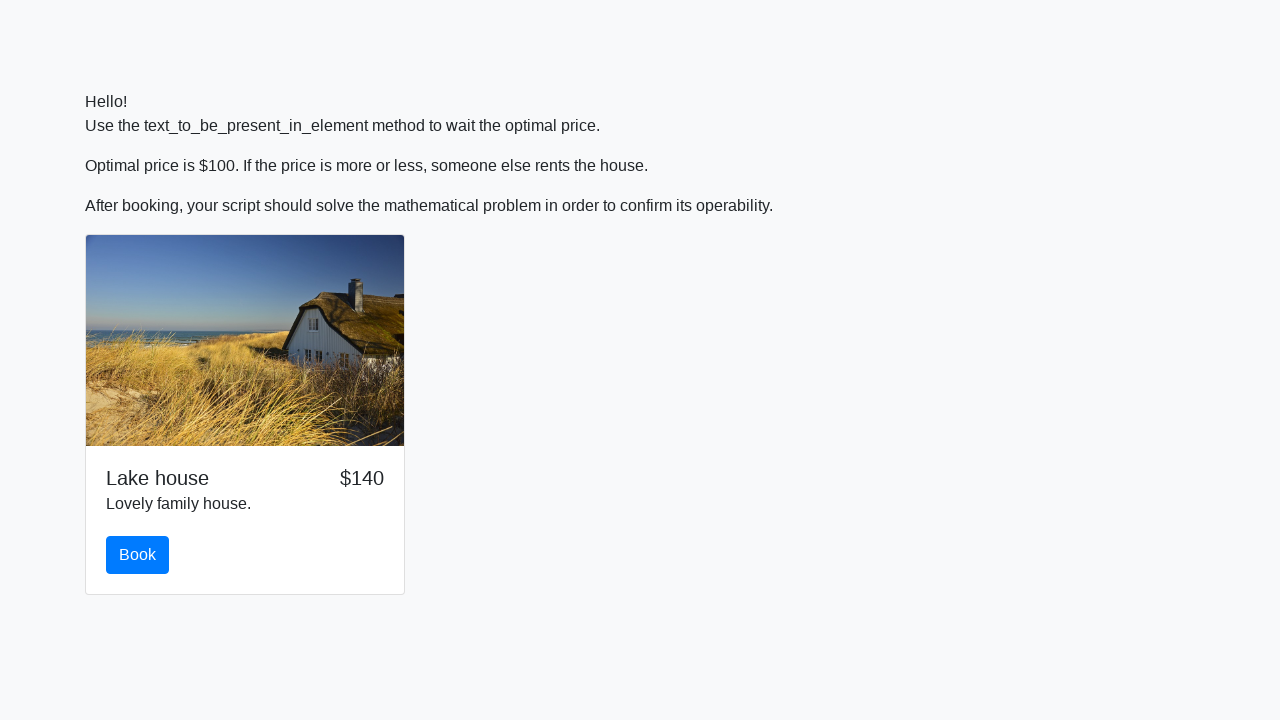